Tests typing text into a text input field on the Mozilla accessibility test page

Starting URL: https://www-archive.mozilla.org/projects/ui/accessibility/unix/testcase/html/#Button_Test_Cases

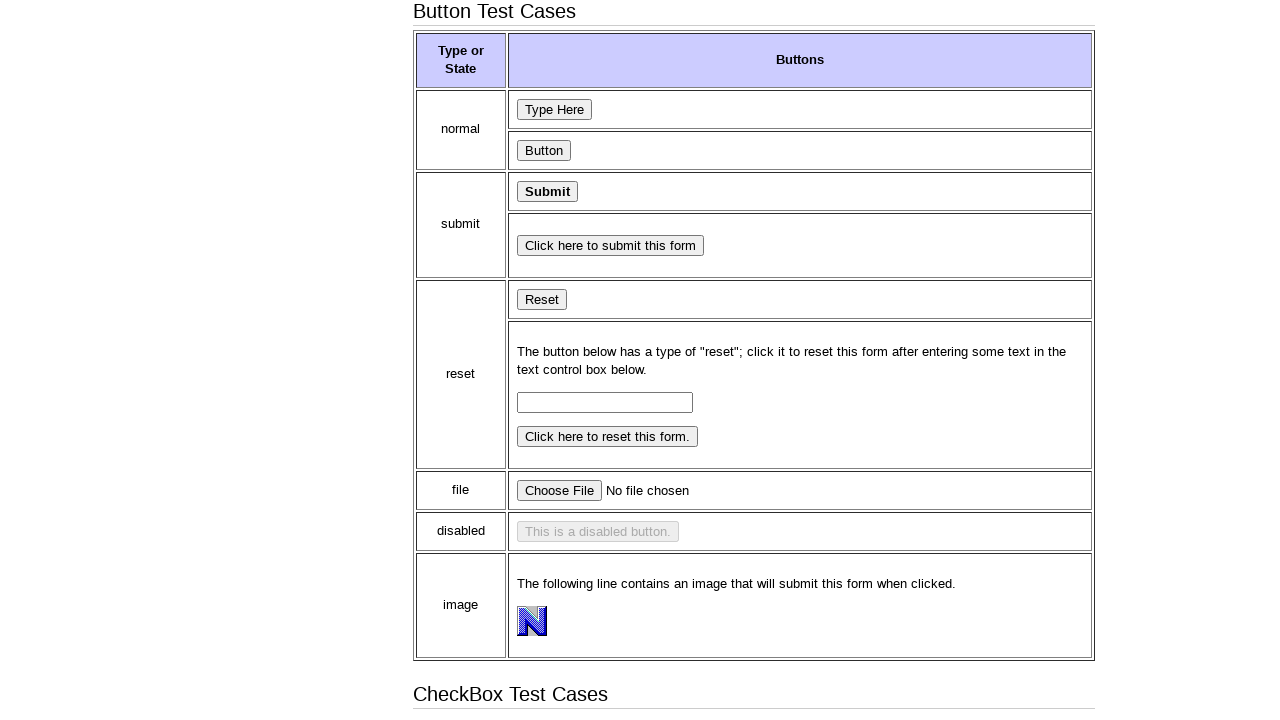

Navigated to Mozilla accessibility test page
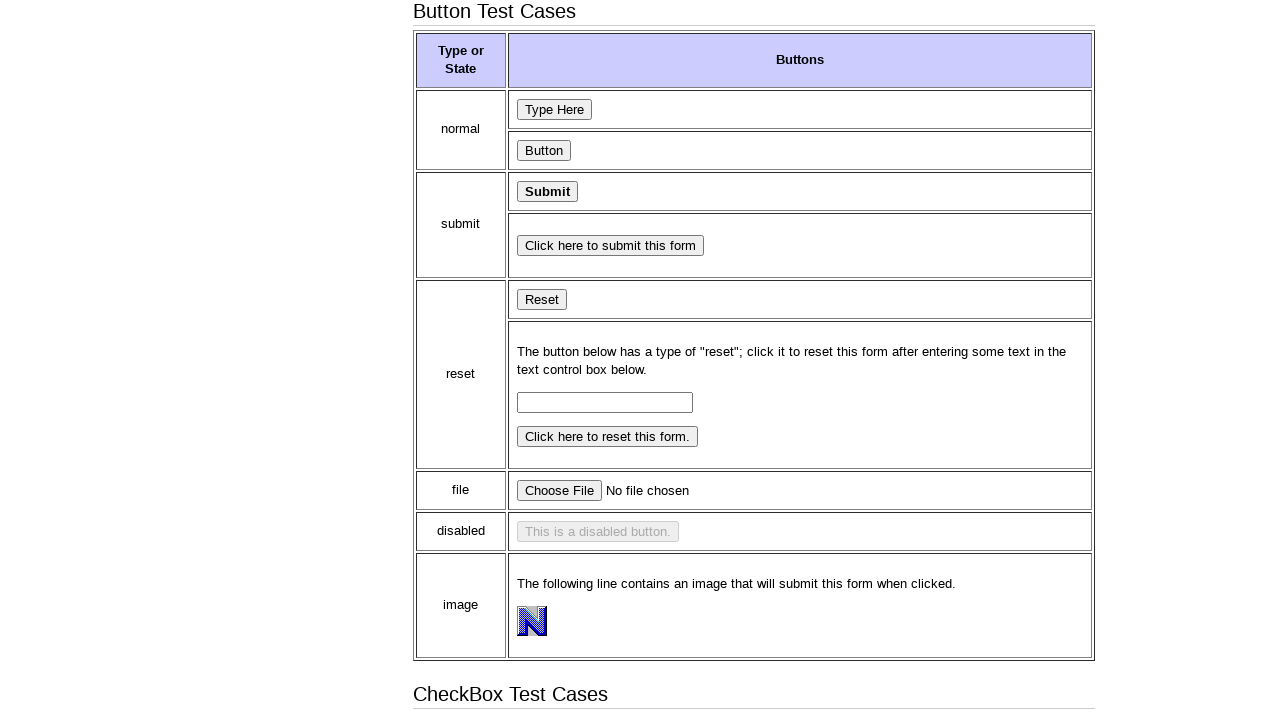

Typed 'new text' into the text input field on //input[@type='text' and @name='test']
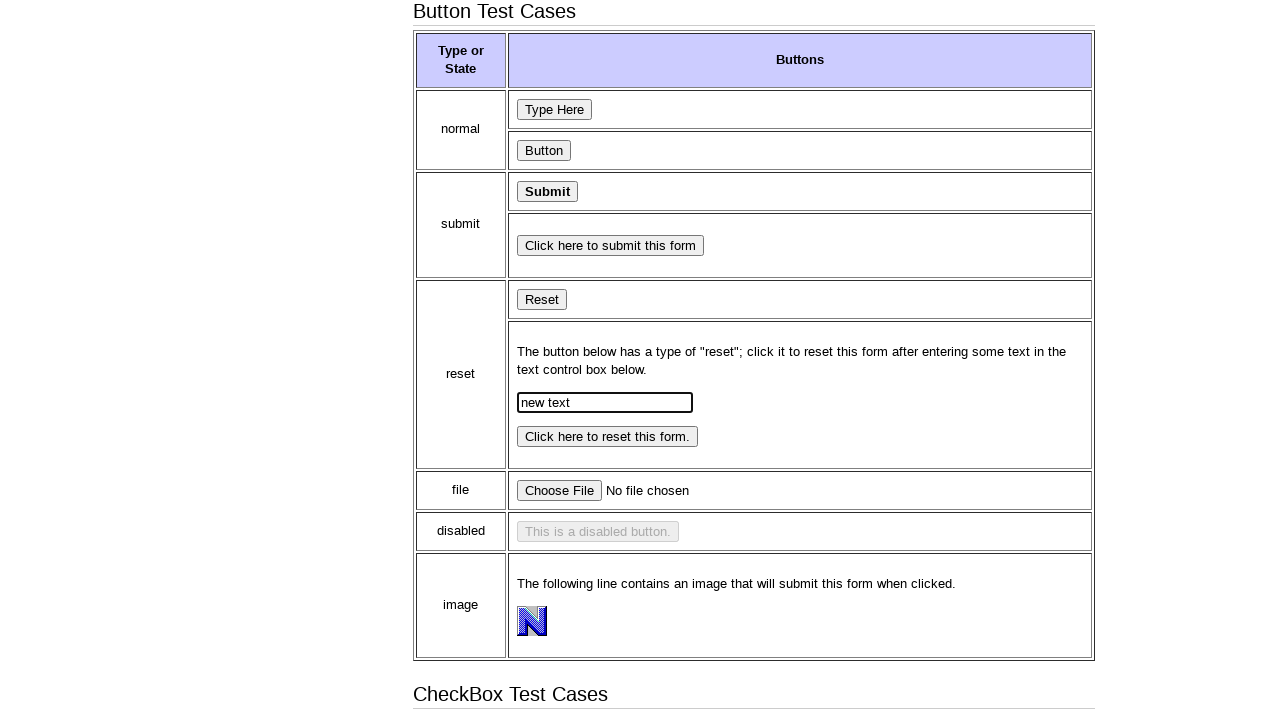

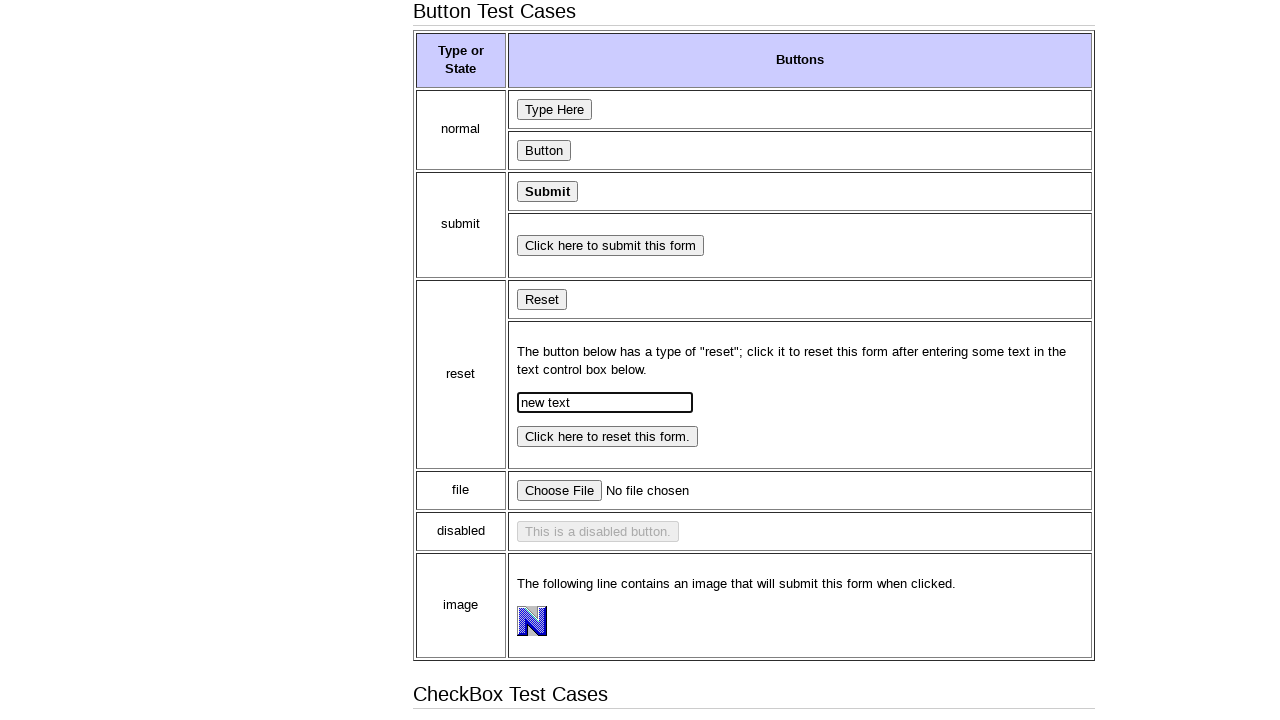